Solves a mathematical captcha by reading a value, calculating its result using a formula, and submitting the answer along with checkbox selections

Starting URL: https://suninjuly.github.io/math.html

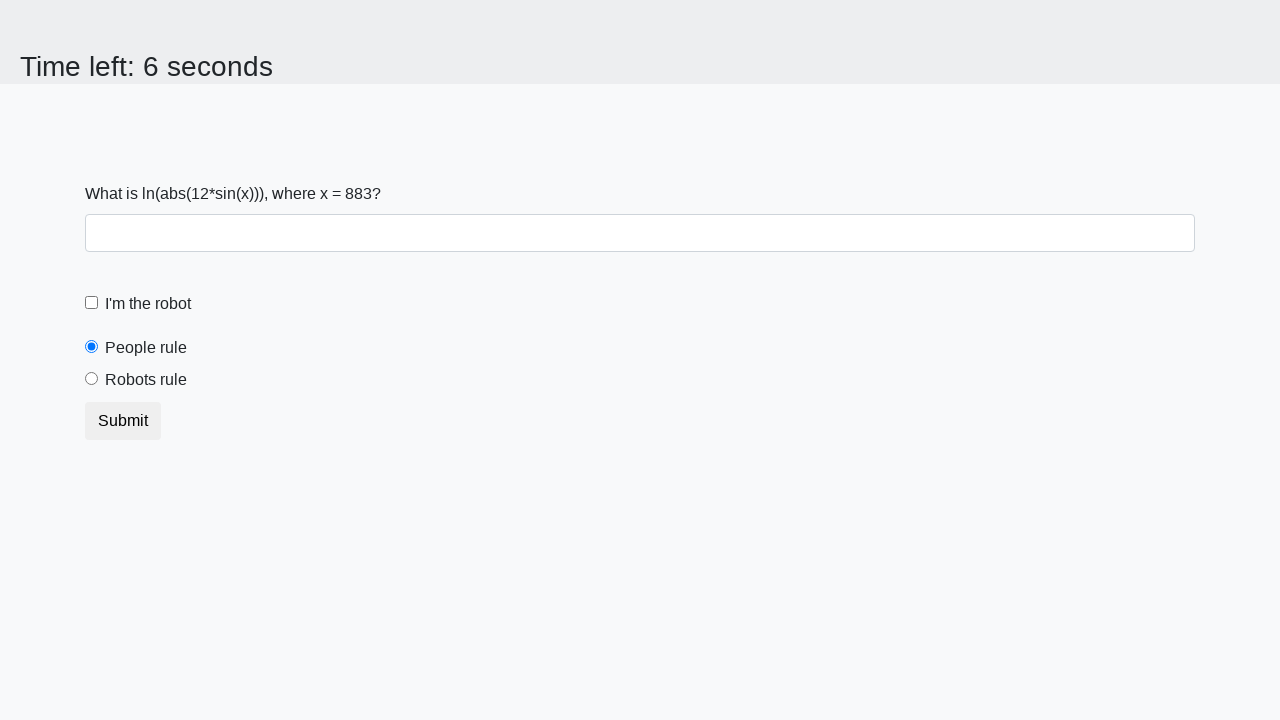

Located the input value element
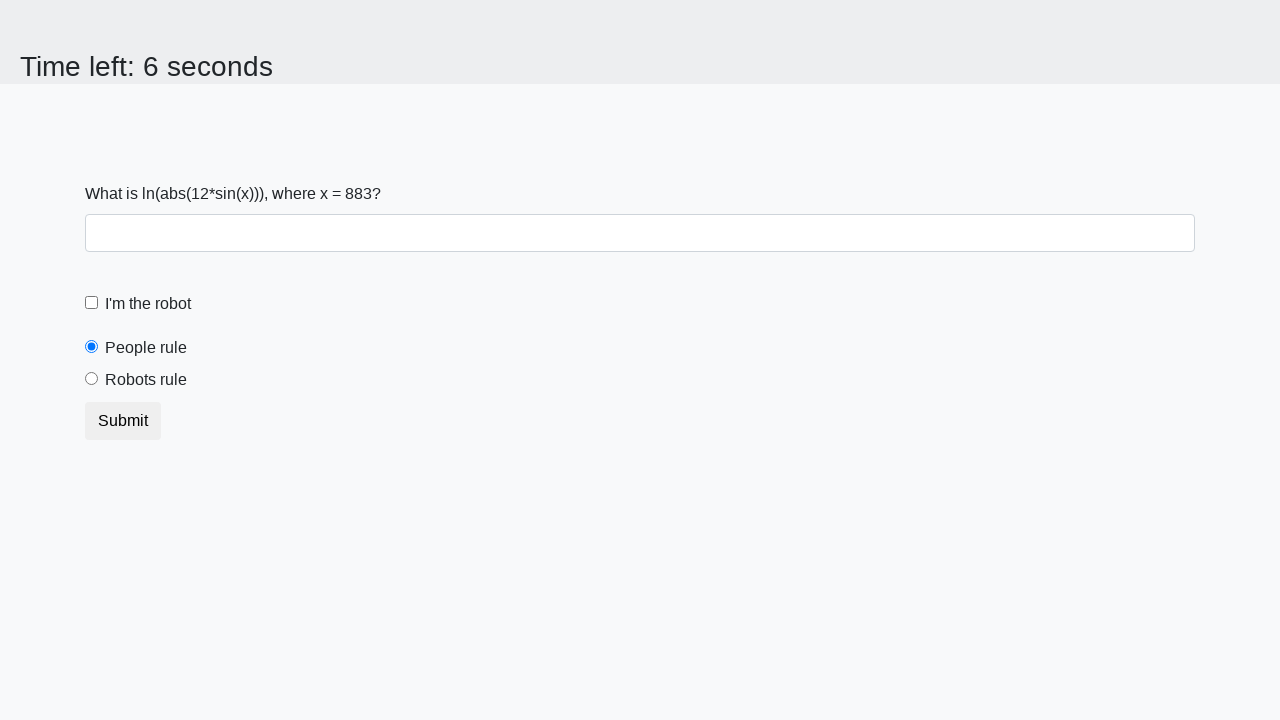

Extracted input value from the page
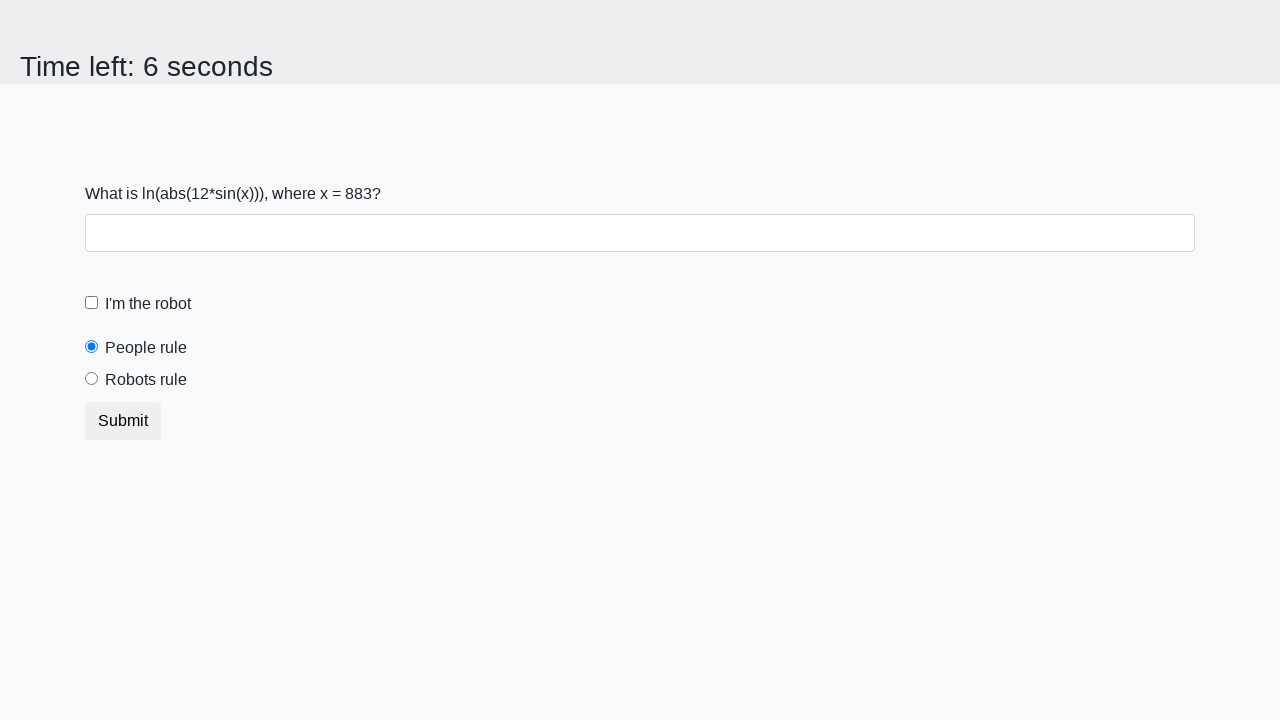

Calculated the mathematical formula result using log(abs(12*sin(x)))
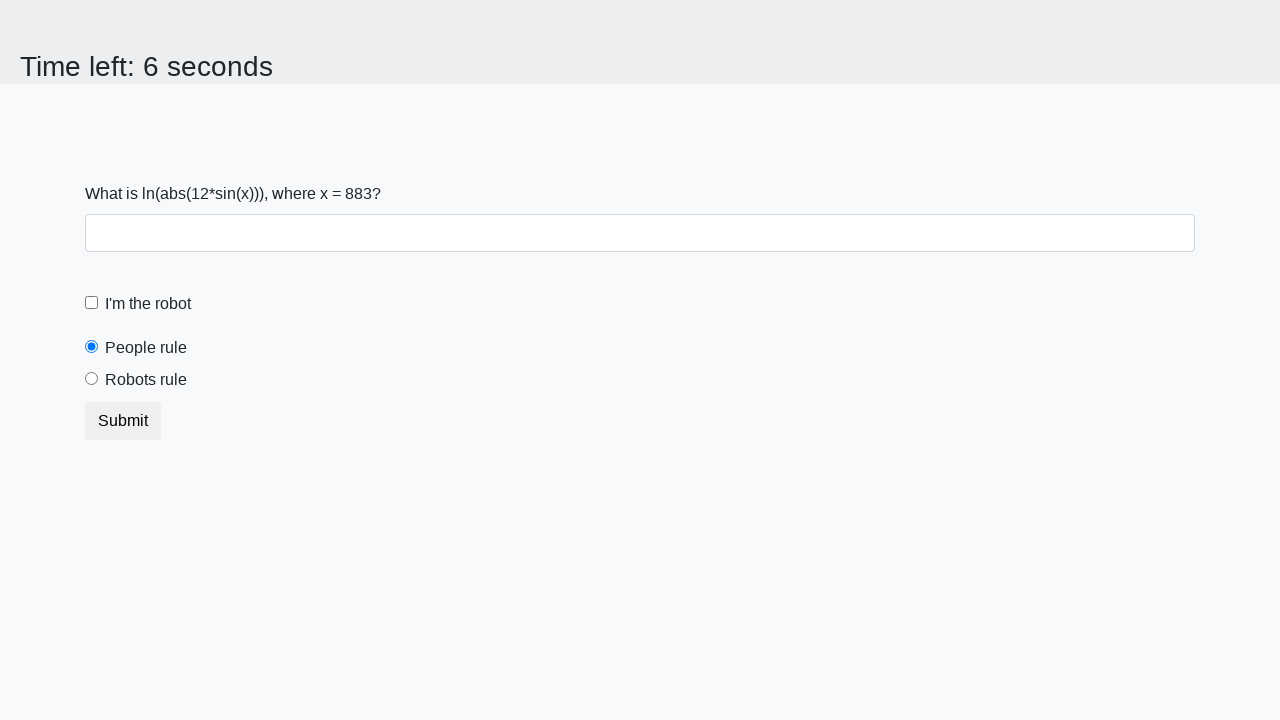

Filled the answer field with calculated result on #answer
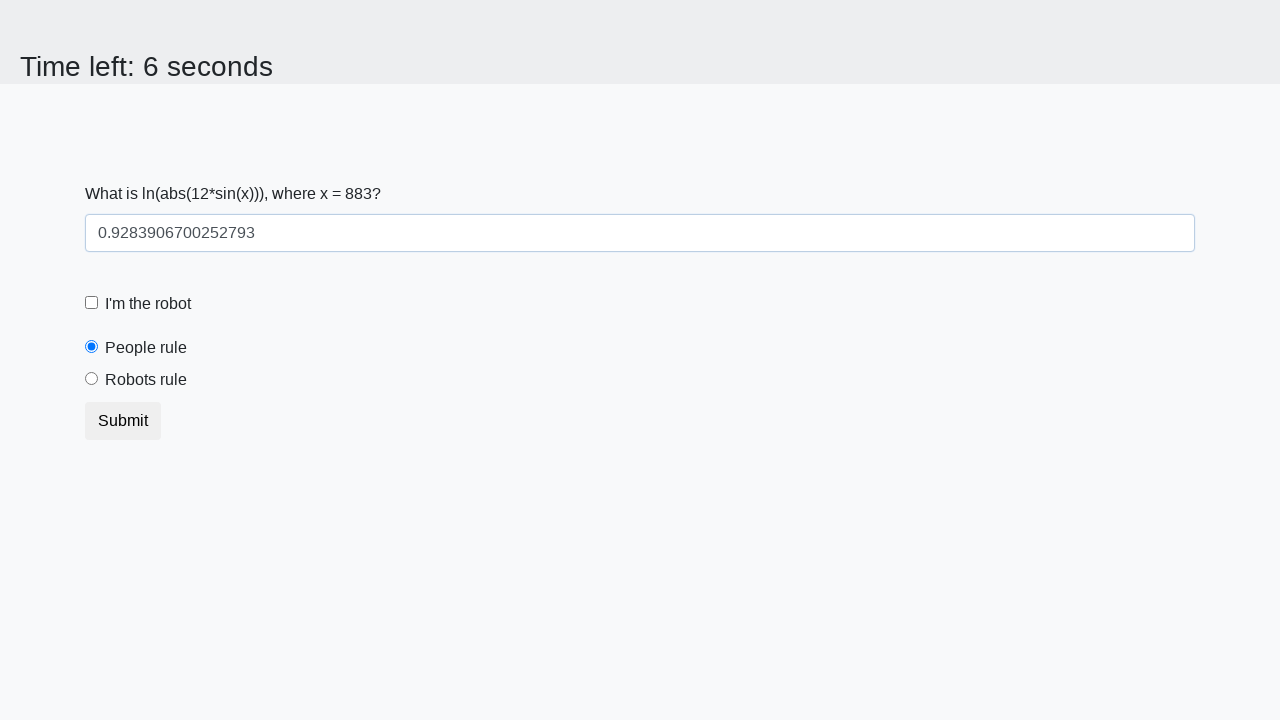

Clicked the robot checkbox at (92, 303) on #robotCheckbox
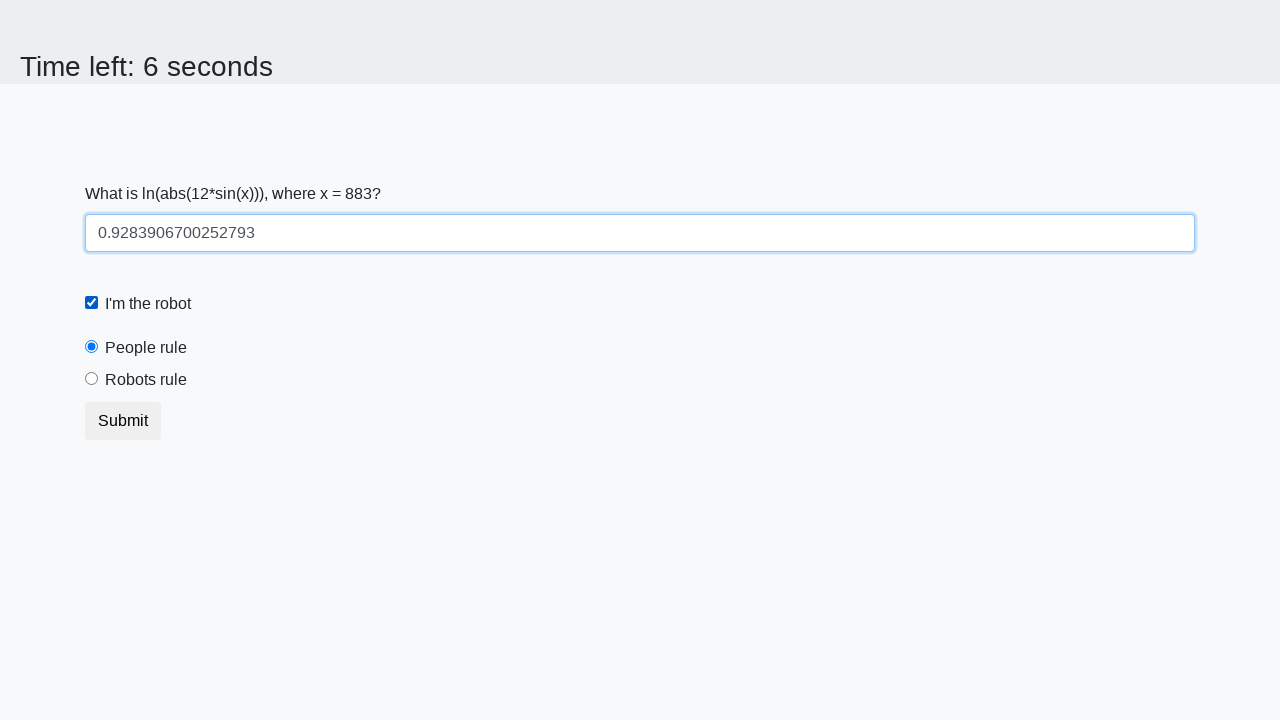

Clicked the 'robots rule' radio button at (92, 379) on #robotsRule
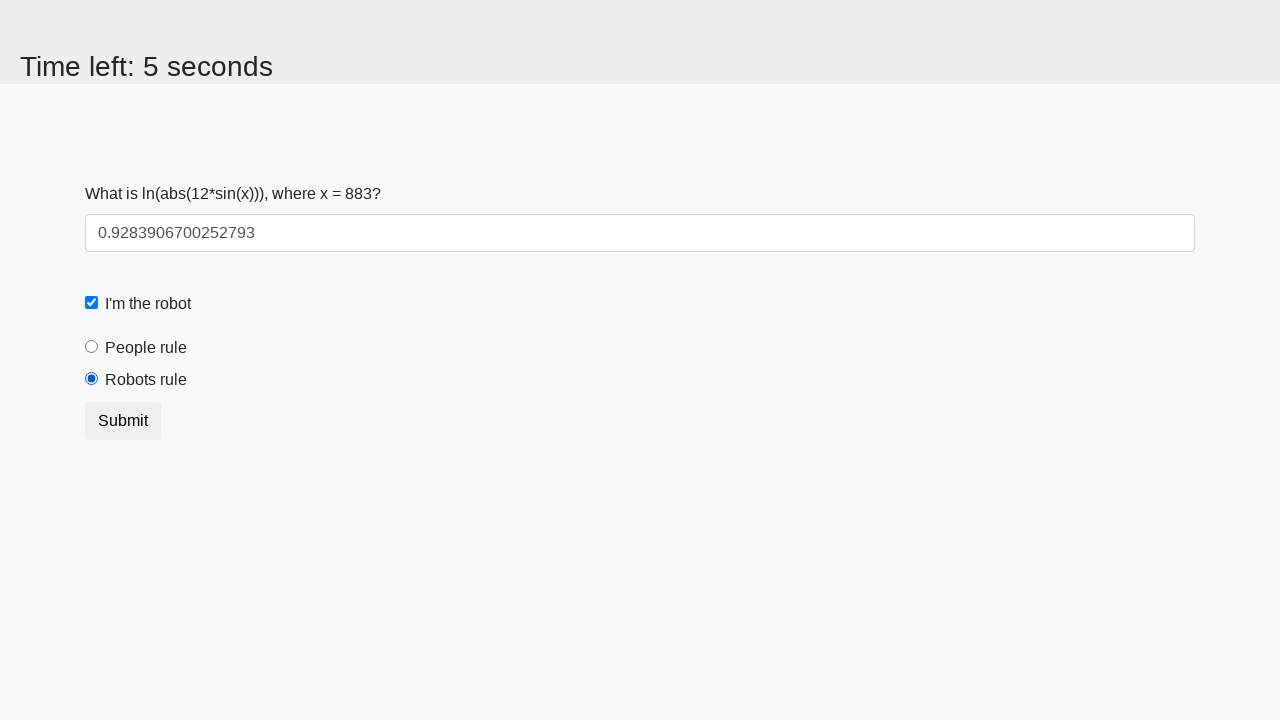

Clicked the submit button to complete the captcha at (123, 421) on [type='submit']
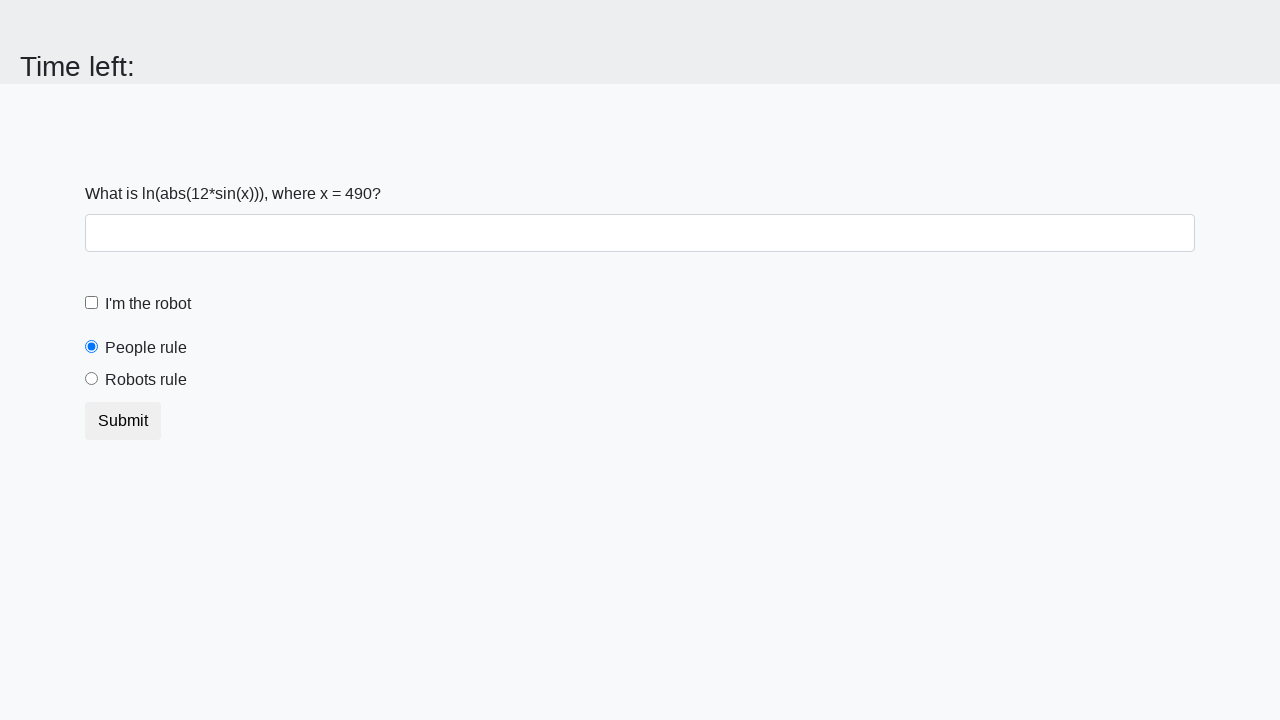

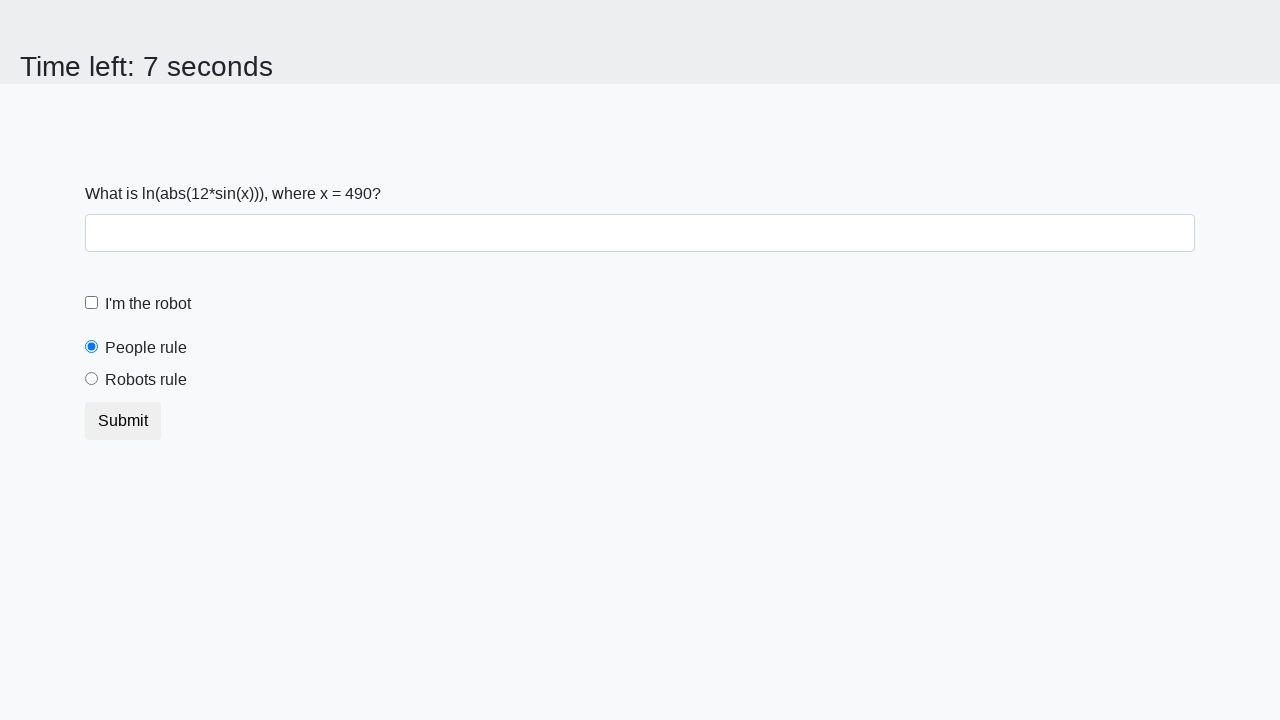